Tests right-click context menu functionality by opening a context menu and selecting an option

Starting URL: https://swisnl.github.io/jQuery-contextMenu/demo.html

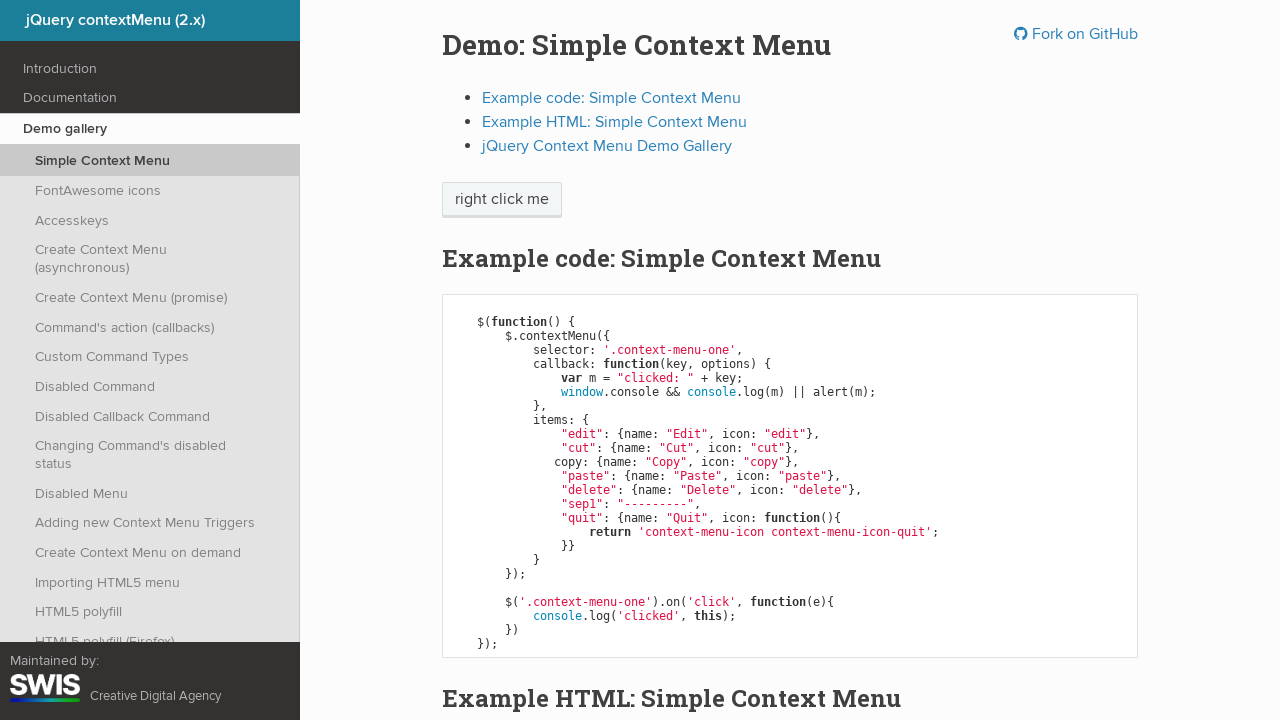

Right-clicked on context menu button to open context menu at (502, 200) on //span[@class='context-menu-one btn btn-neutral']
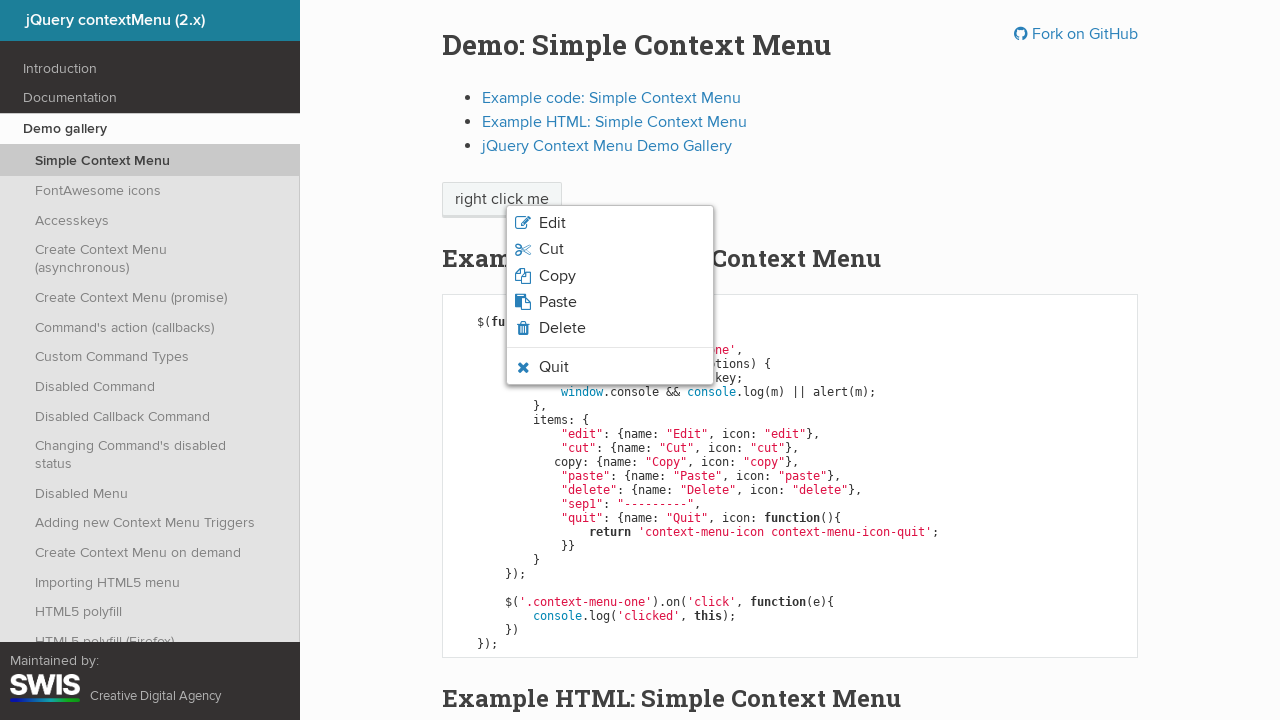

Clicked on Edit option in context menu at (552, 223) on xpath=//span[text()='Edit']
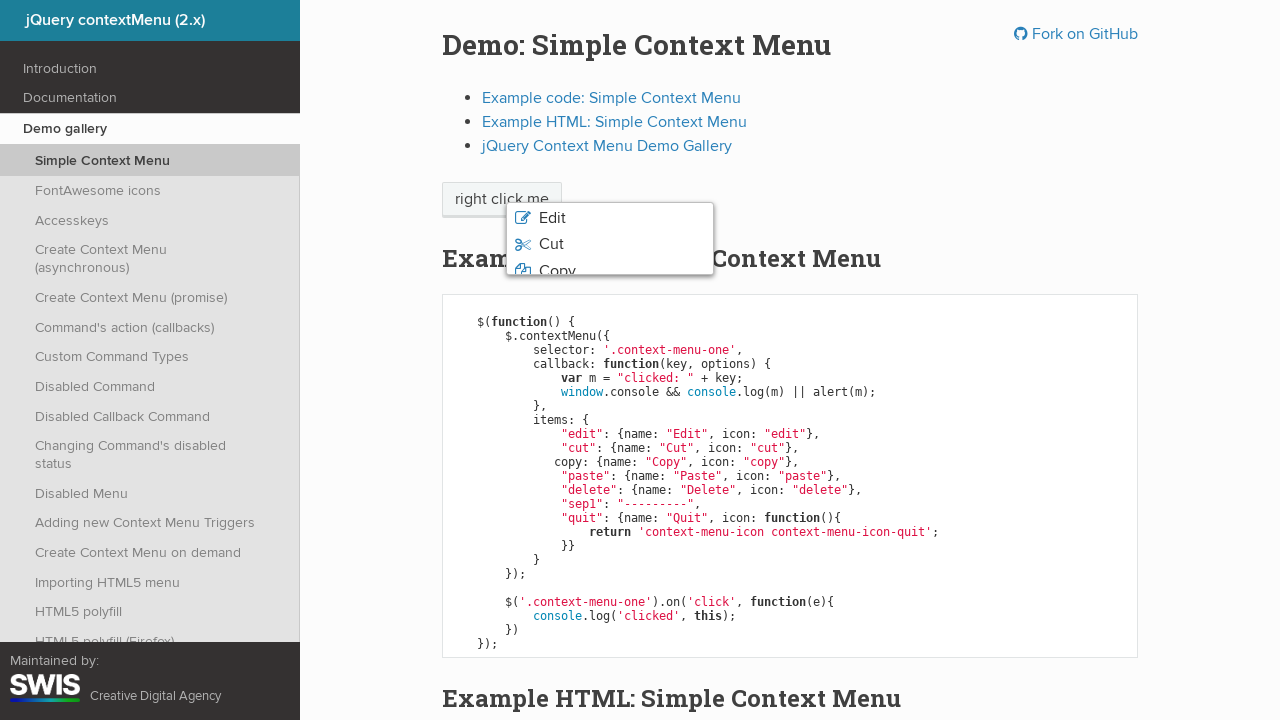

Set up dialog handler to accept alert dialogs
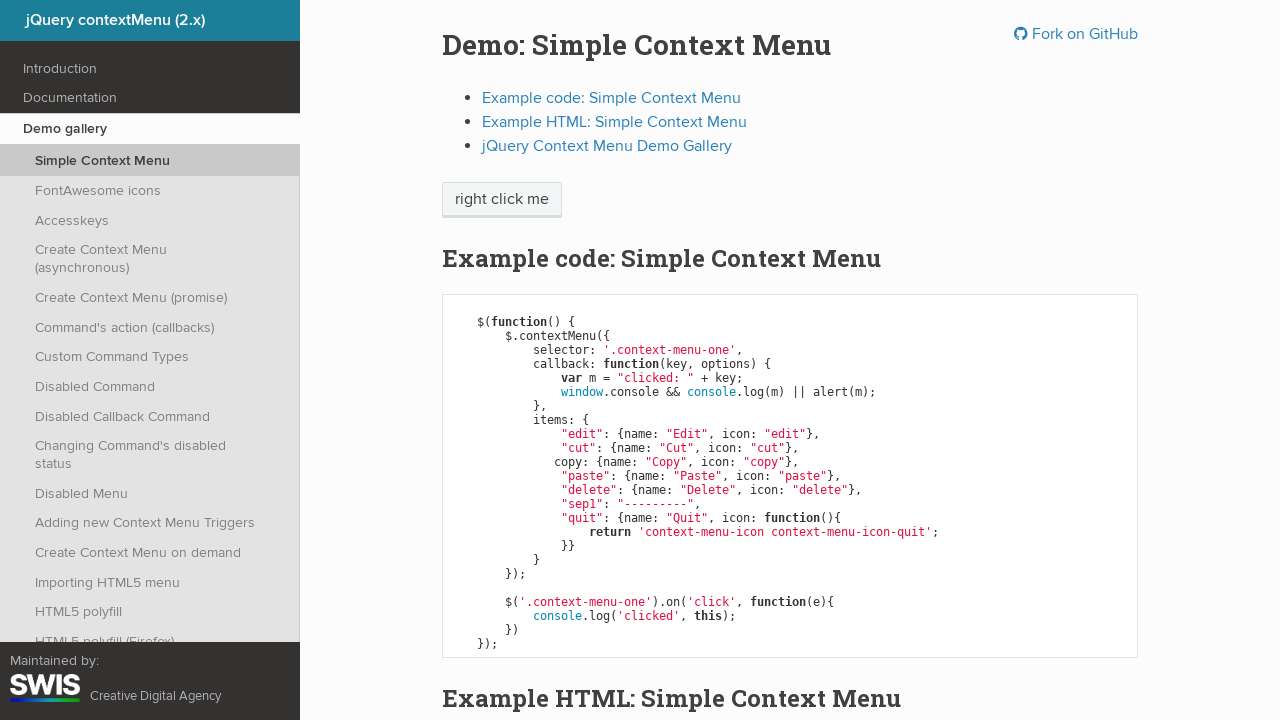

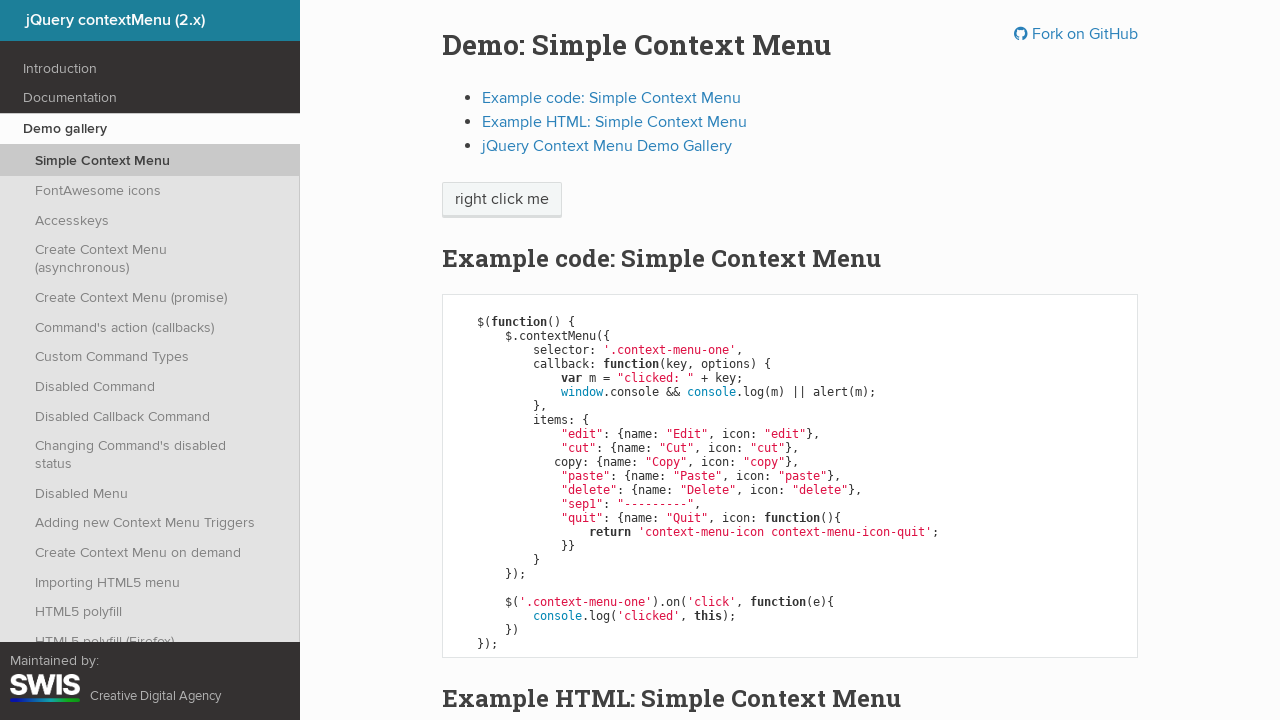